Tests the search functionality on FirstCry website by entering "dress" in the search box and clicking the search button

Starting URL: https://www.firstcry.com/

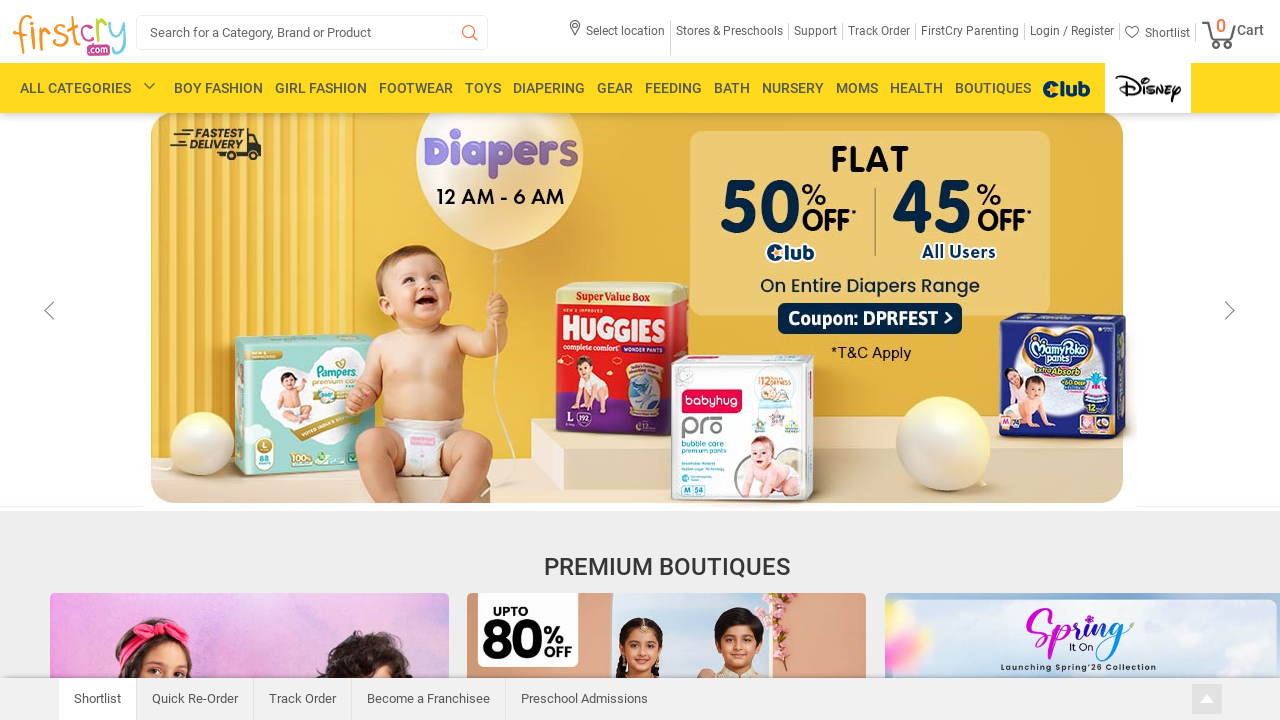

Clicked on search box to focus at (312, 32) on #search_box
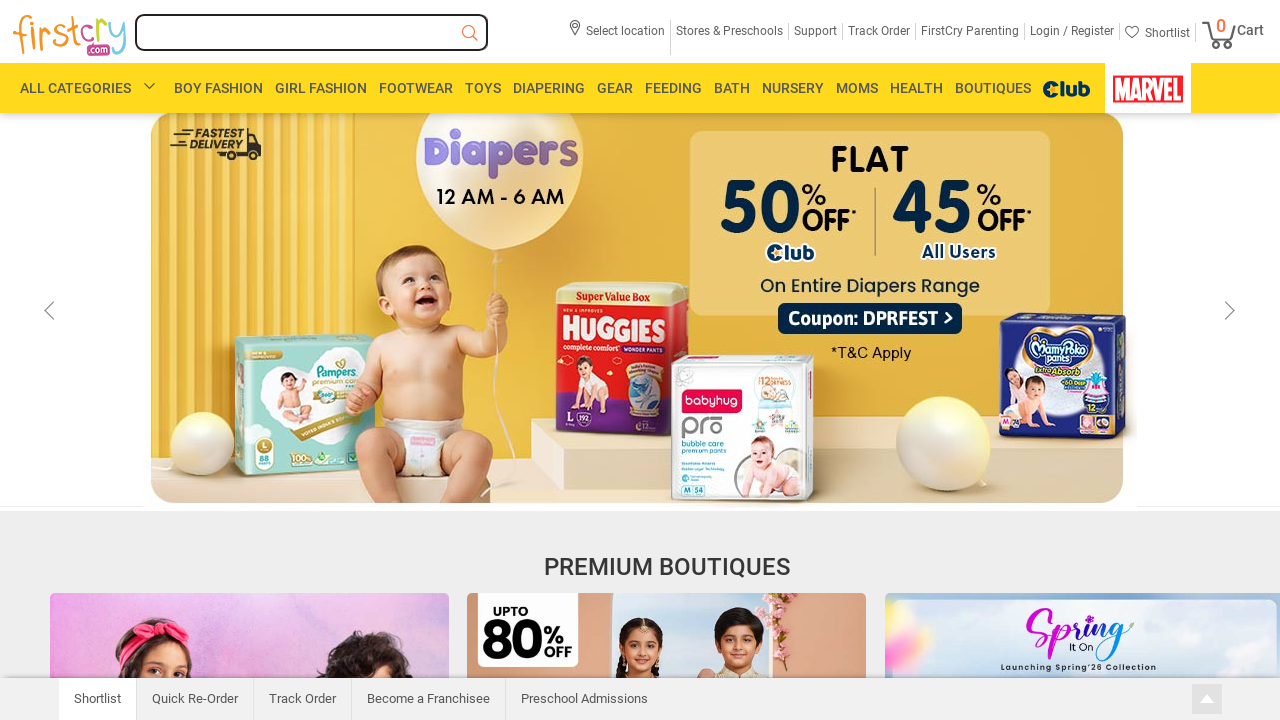

Entered 'dress' in search box on #search_box
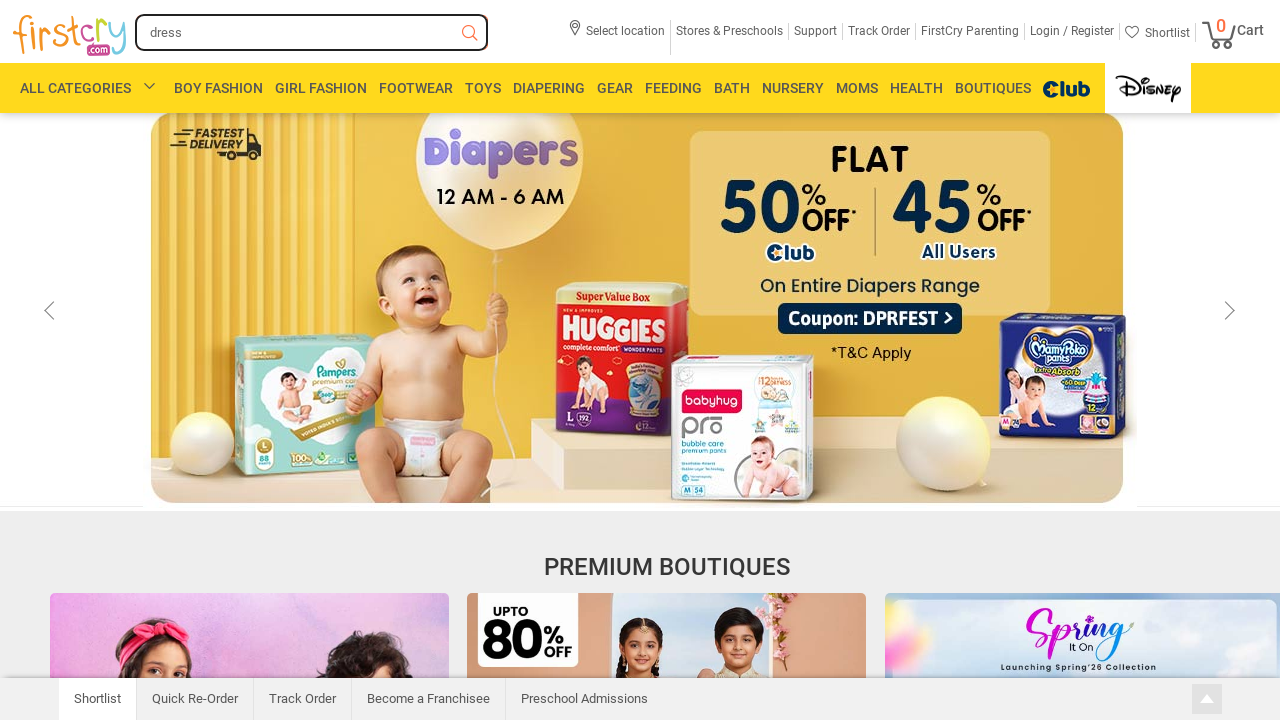

Clicked search button to submit search query at (470, 34) on .search-button
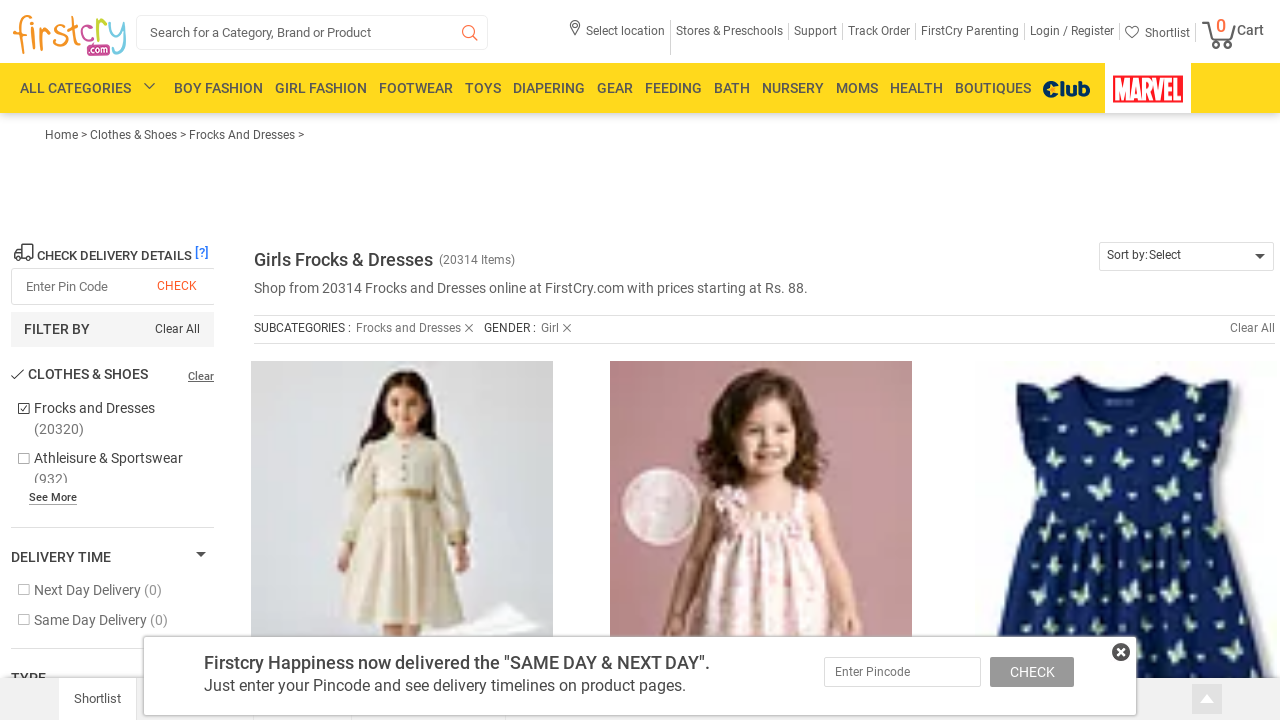

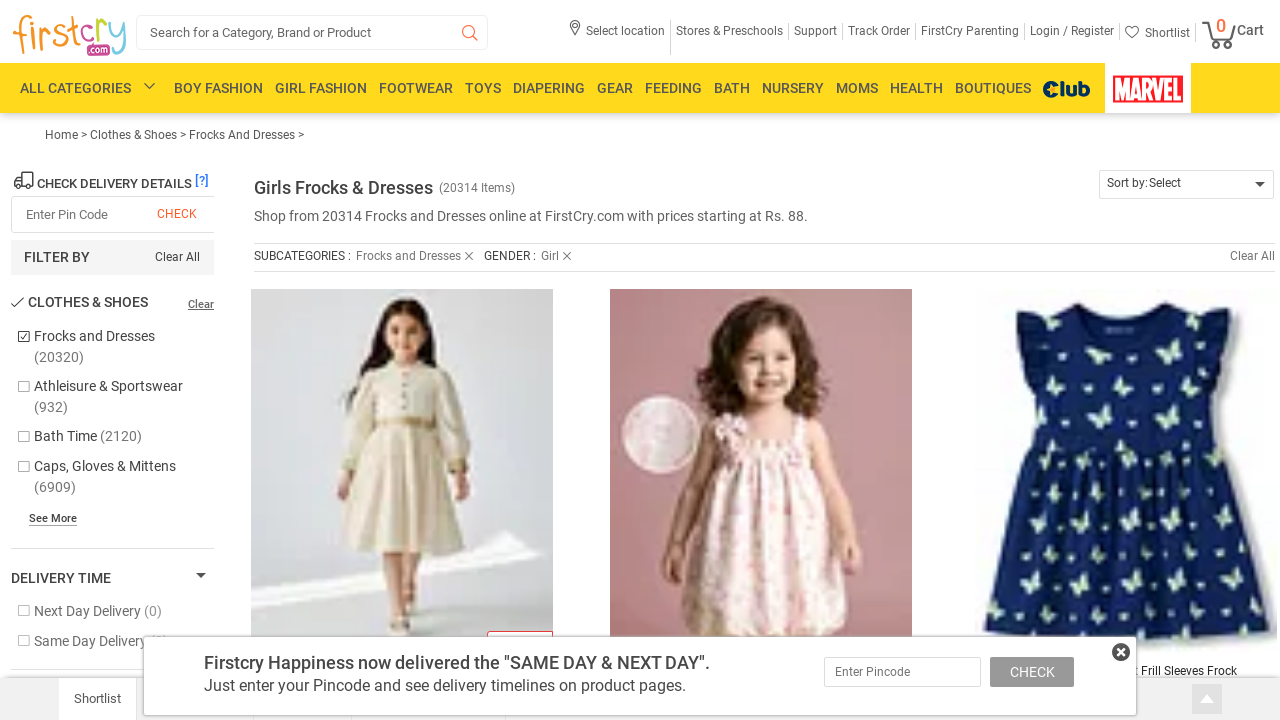